Plays a Tic-Tac-Toe game with suboptimal moves designed to let the bot (O) win, clicking on positions 0, 2, 4, and 3 in sequence.

Starting URL: https://playtictactoe.org/

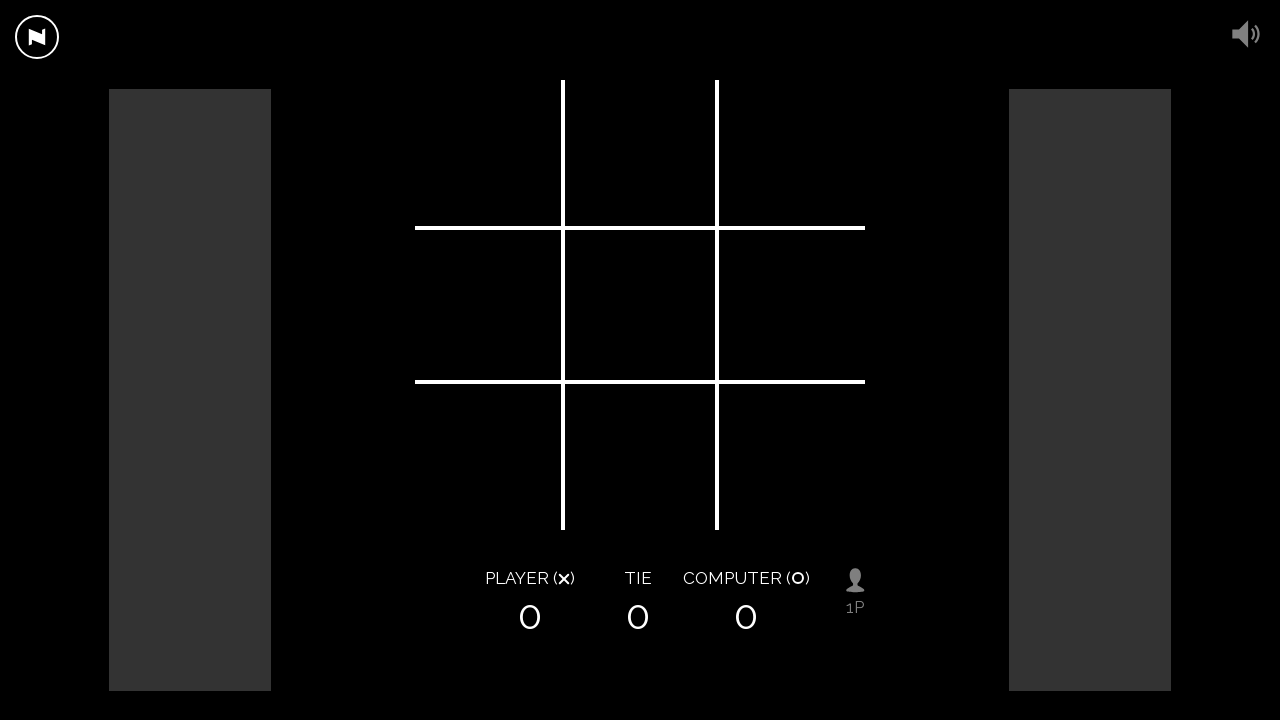

Waited for game board to load with .square selector
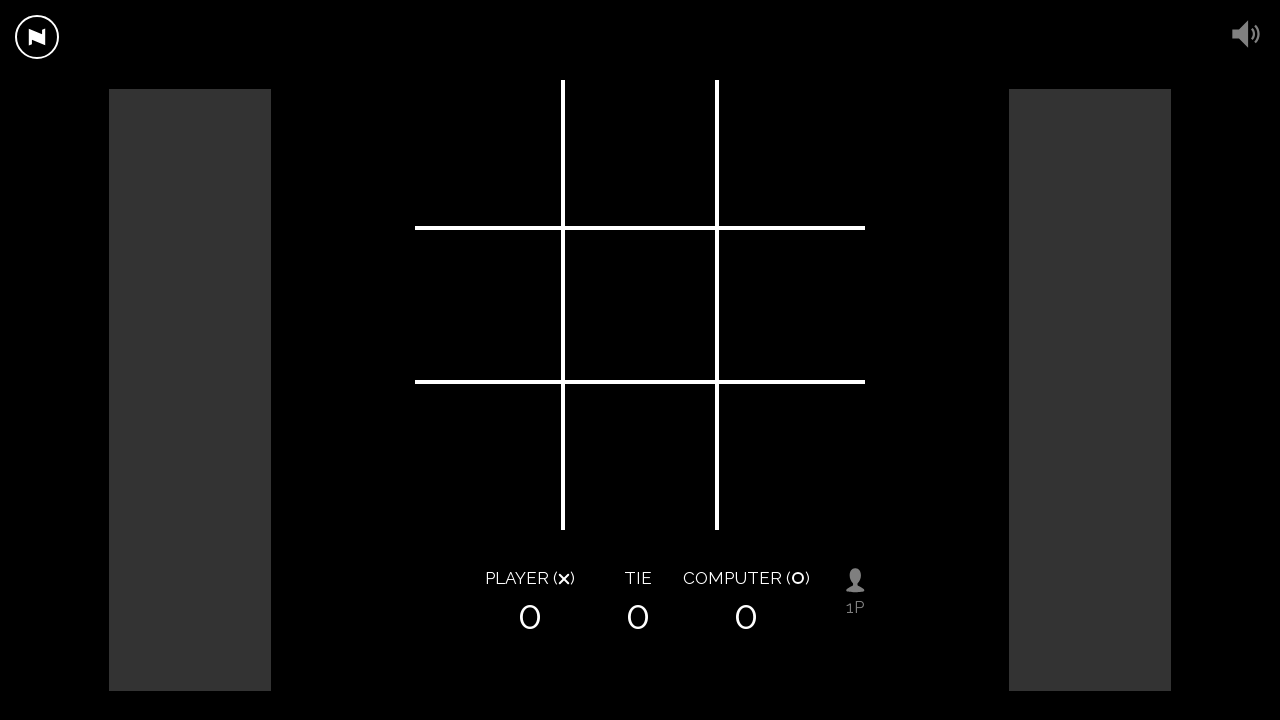

Located all game board squares
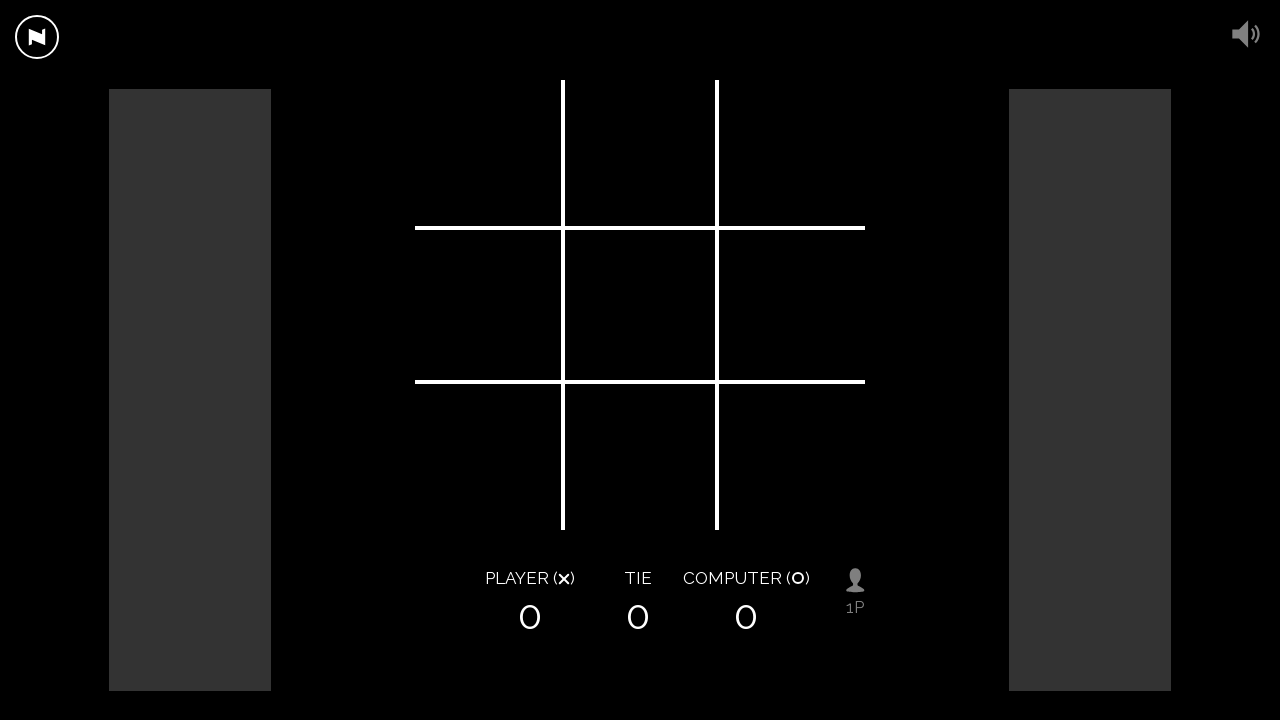

Clicked position 0 (top-left) at (490, 155) on .square >> nth=0
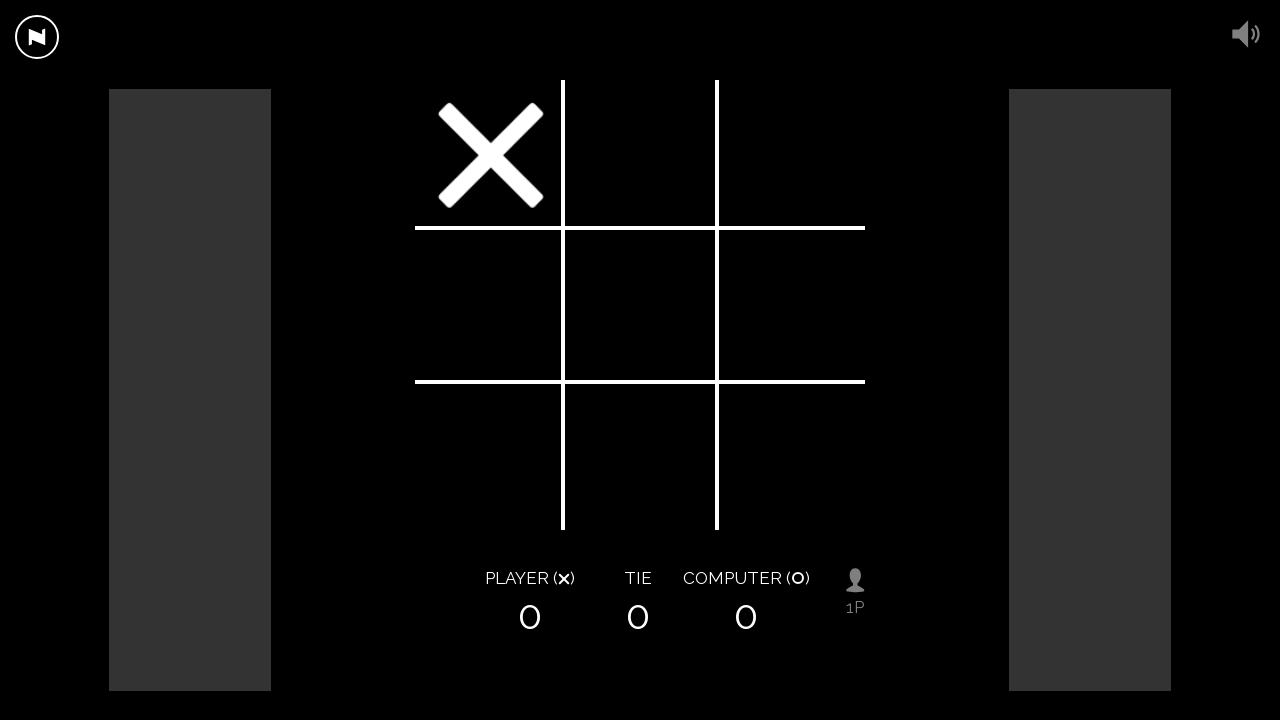

Clicked position 2 (top-right) at (790, 155) on .square >> nth=2
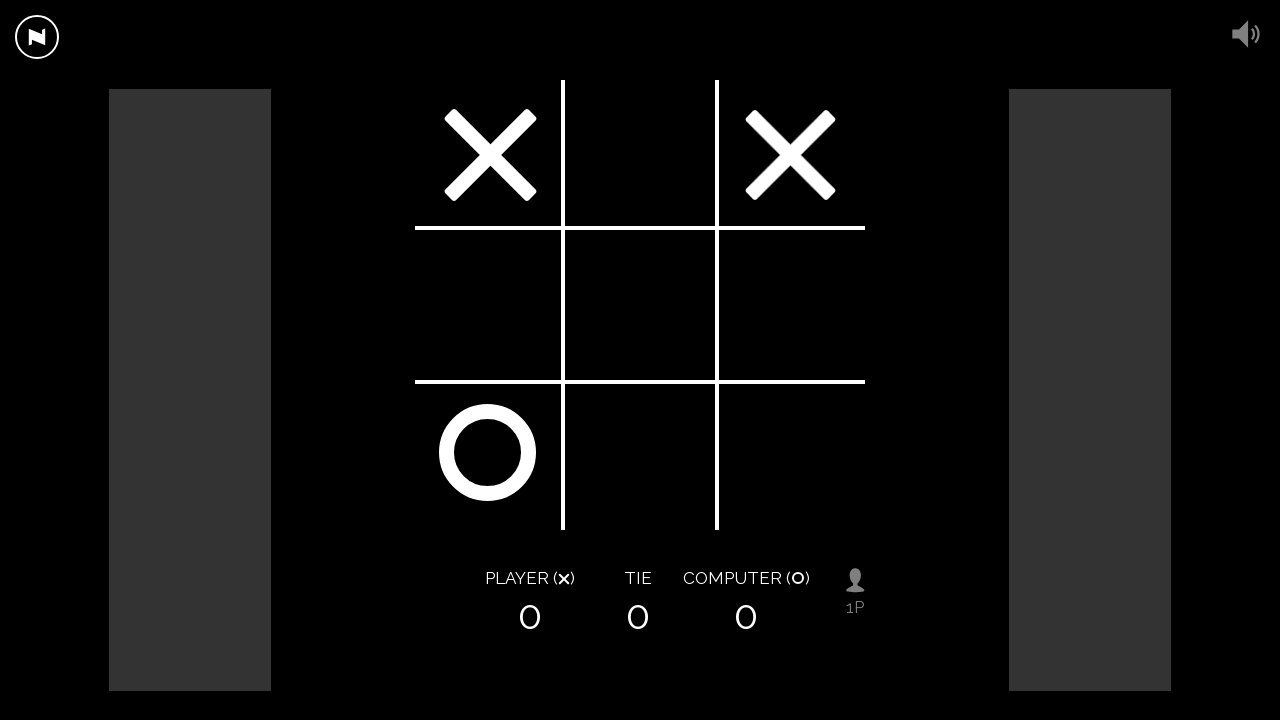

Clicked position 4 (center) at (640, 305) on .square >> nth=4
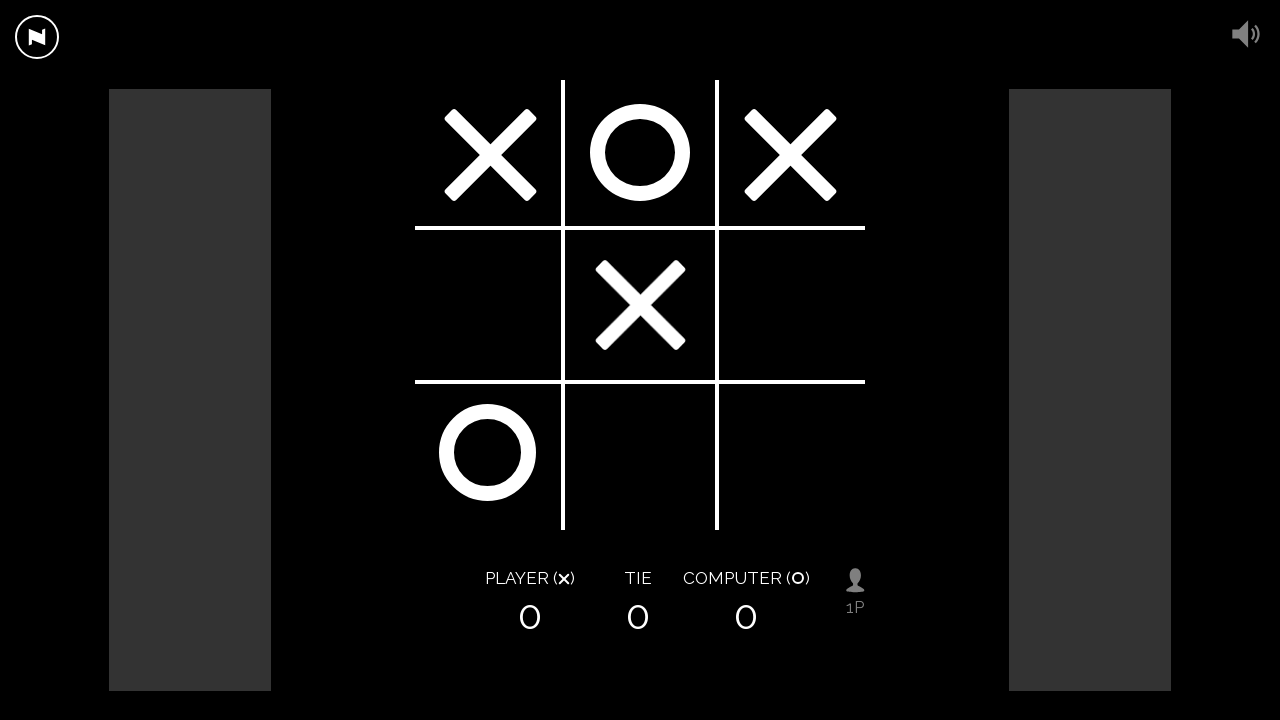

Clicked position 3 (middle-left) at (490, 305) on .square >> nth=3
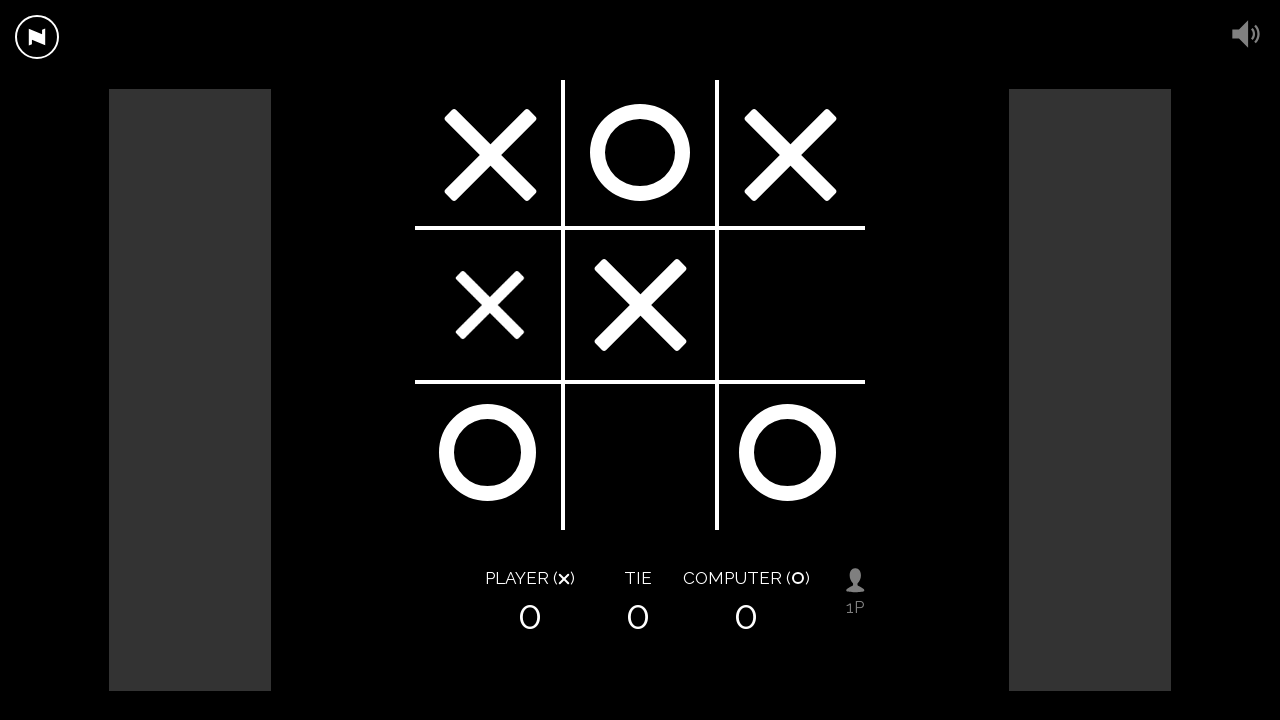

Game ended - winner or draw detected
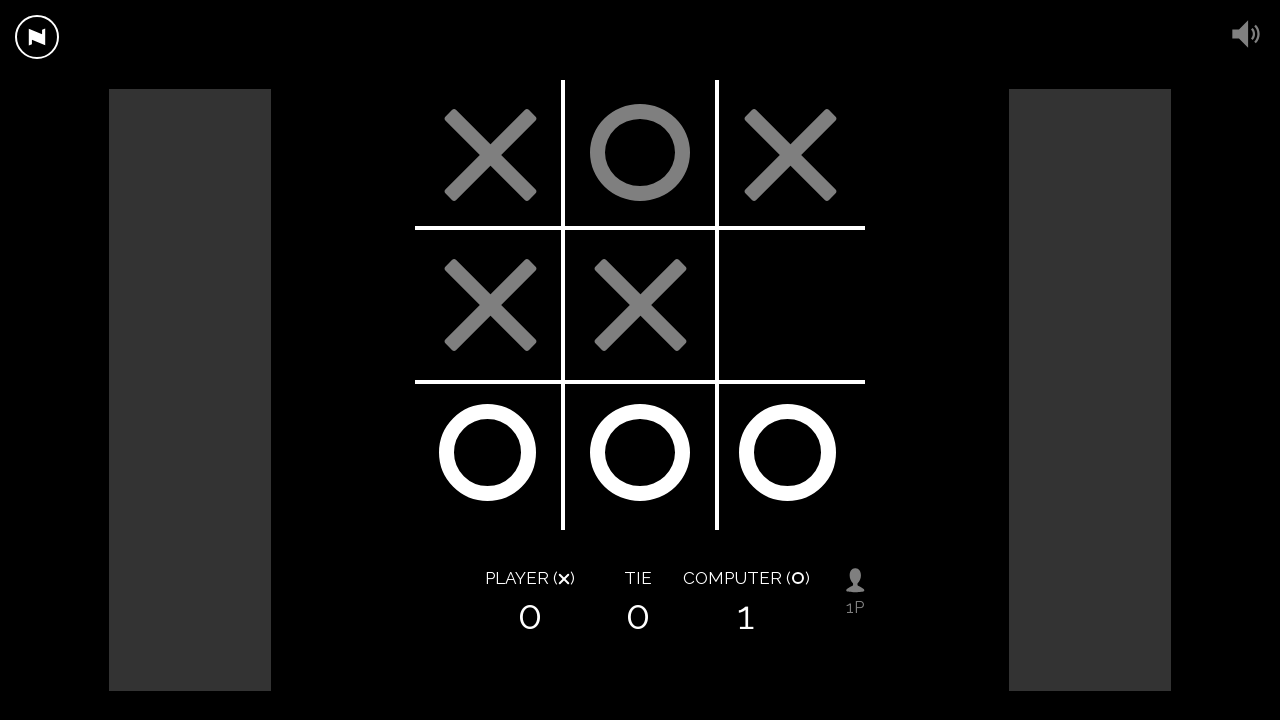

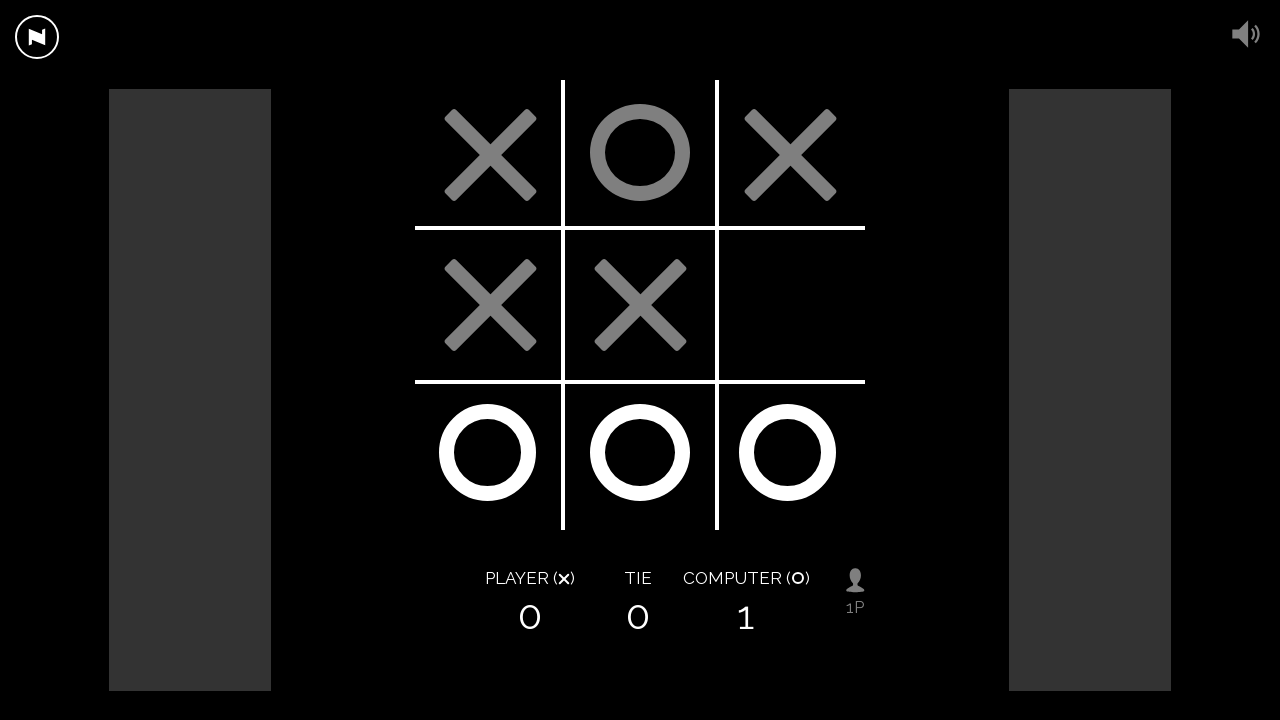